Tests that the search button is disabled when the input field is empty and becomes enabled when a valid tracking number is entered.

Starting URL: https://tracking.novaposhta.ua/#/uk

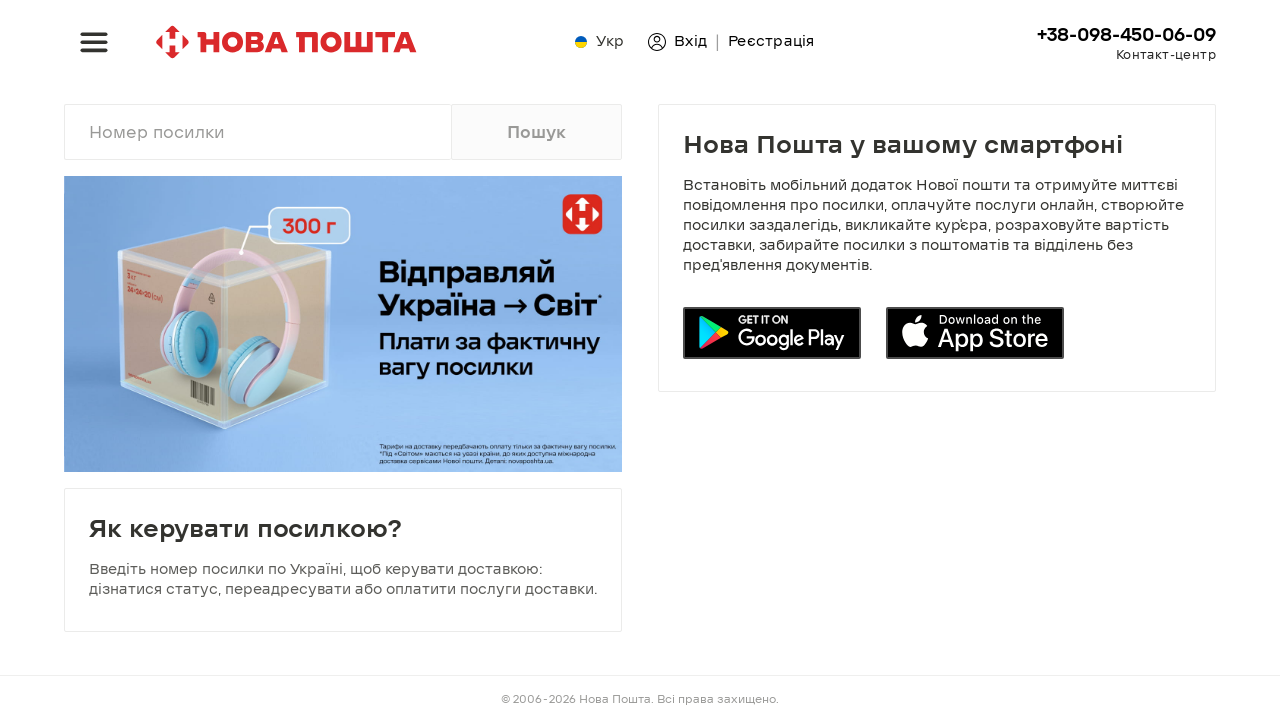

Cleared the tracking number input field on #en
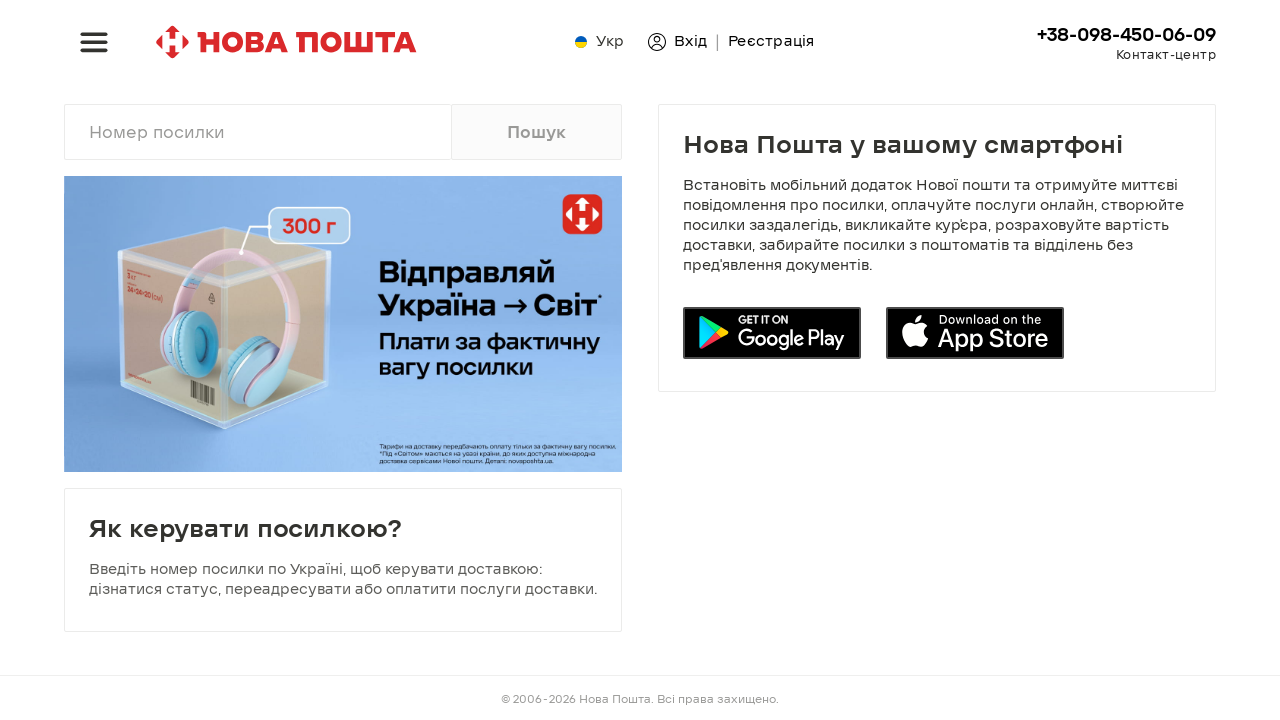

Verified that search button is disabled when input field is empty
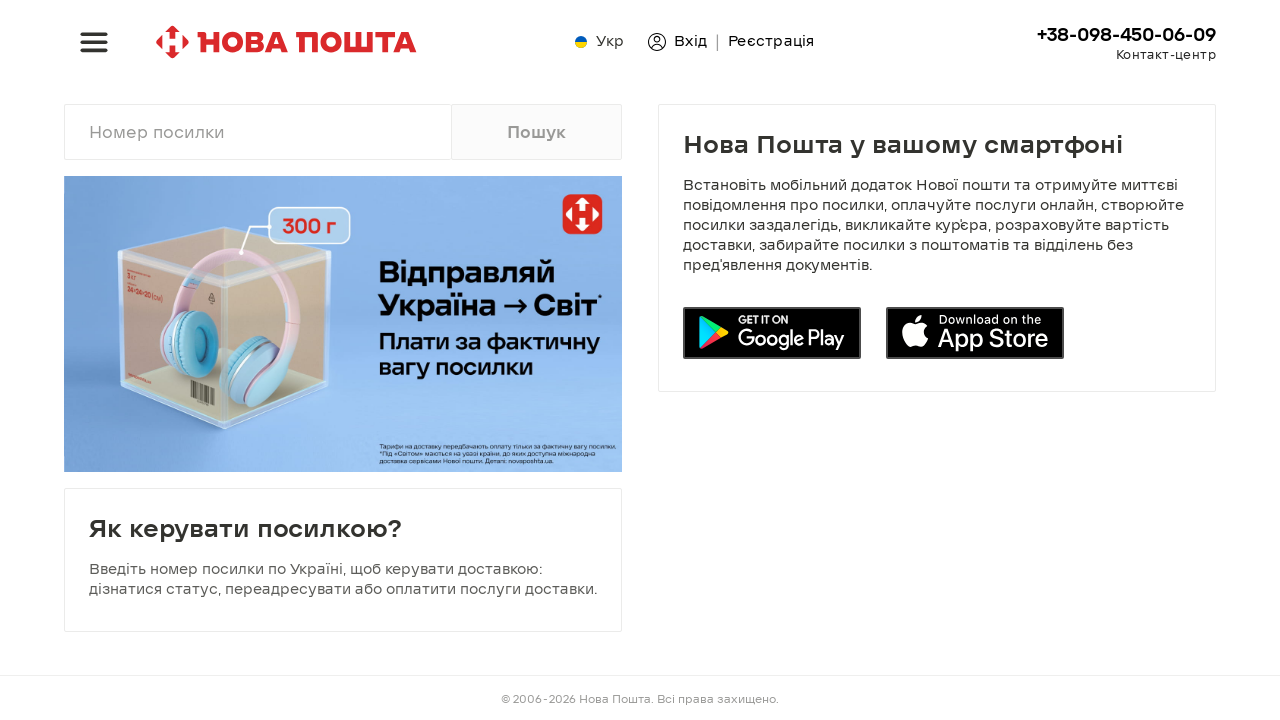

Entered valid tracking number '20451073763641' into input field on #en
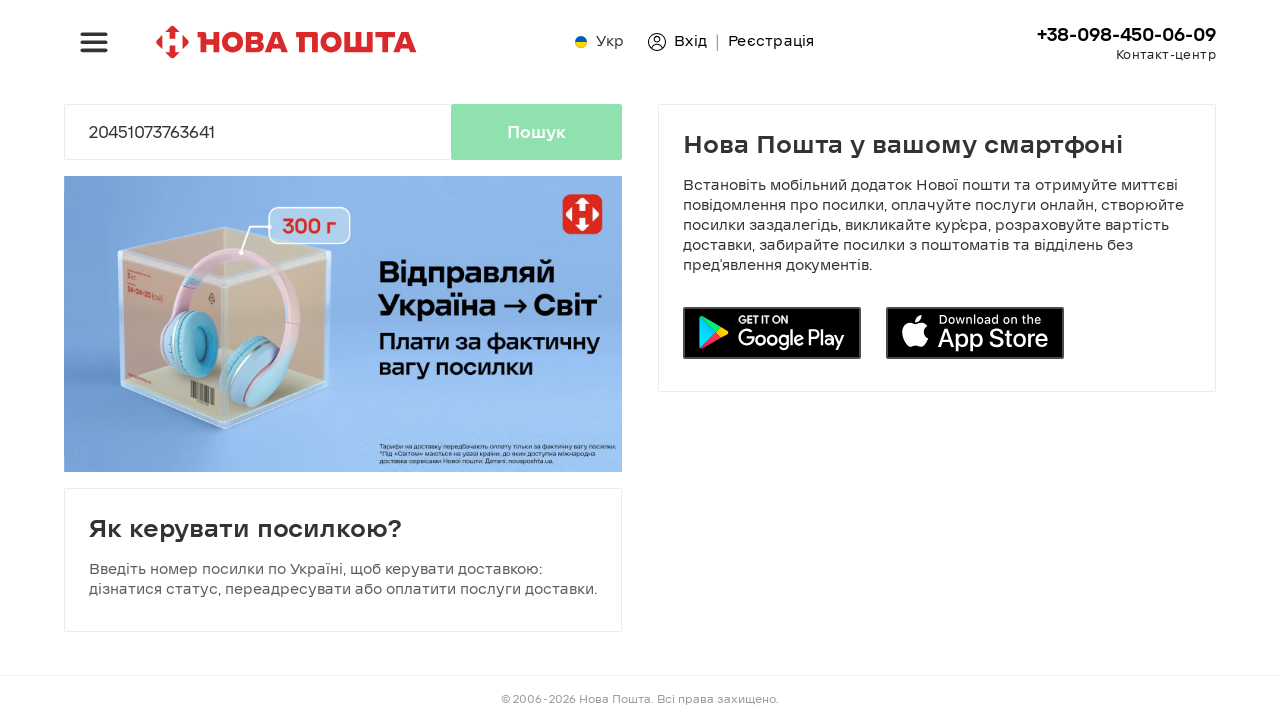

Waited for search button to become enabled with green-active class
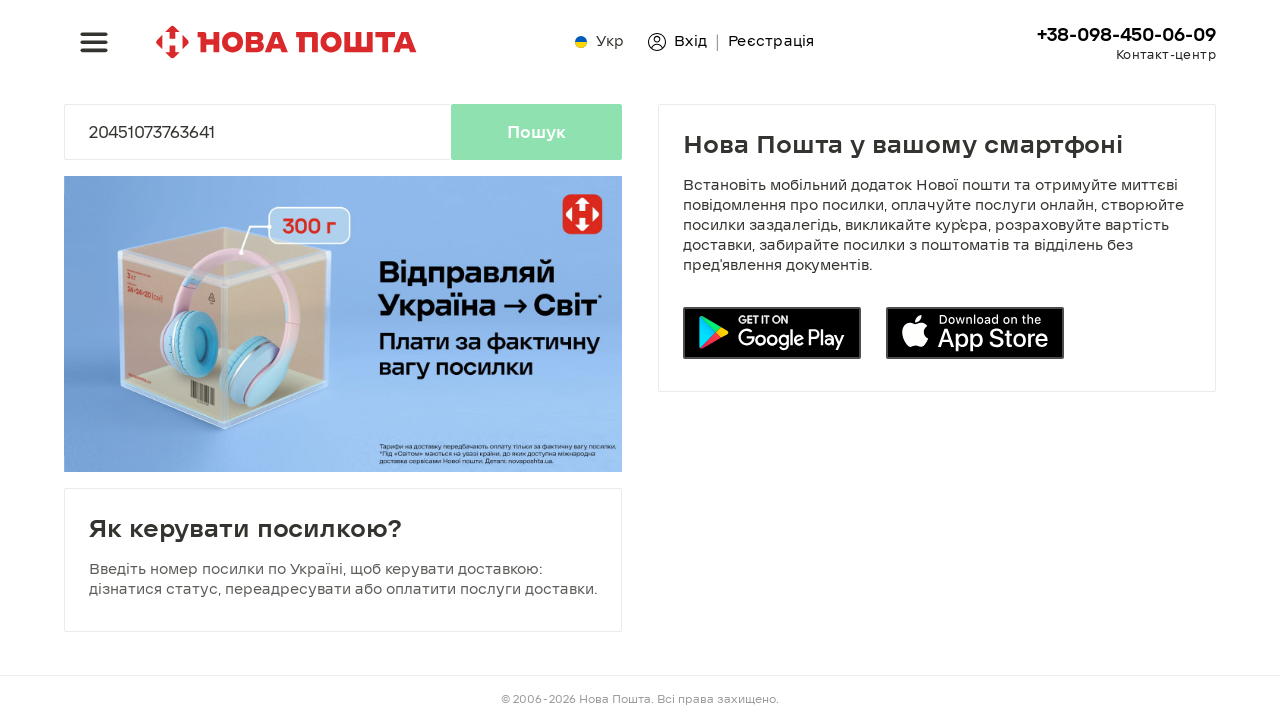

Verified that search button is now enabled
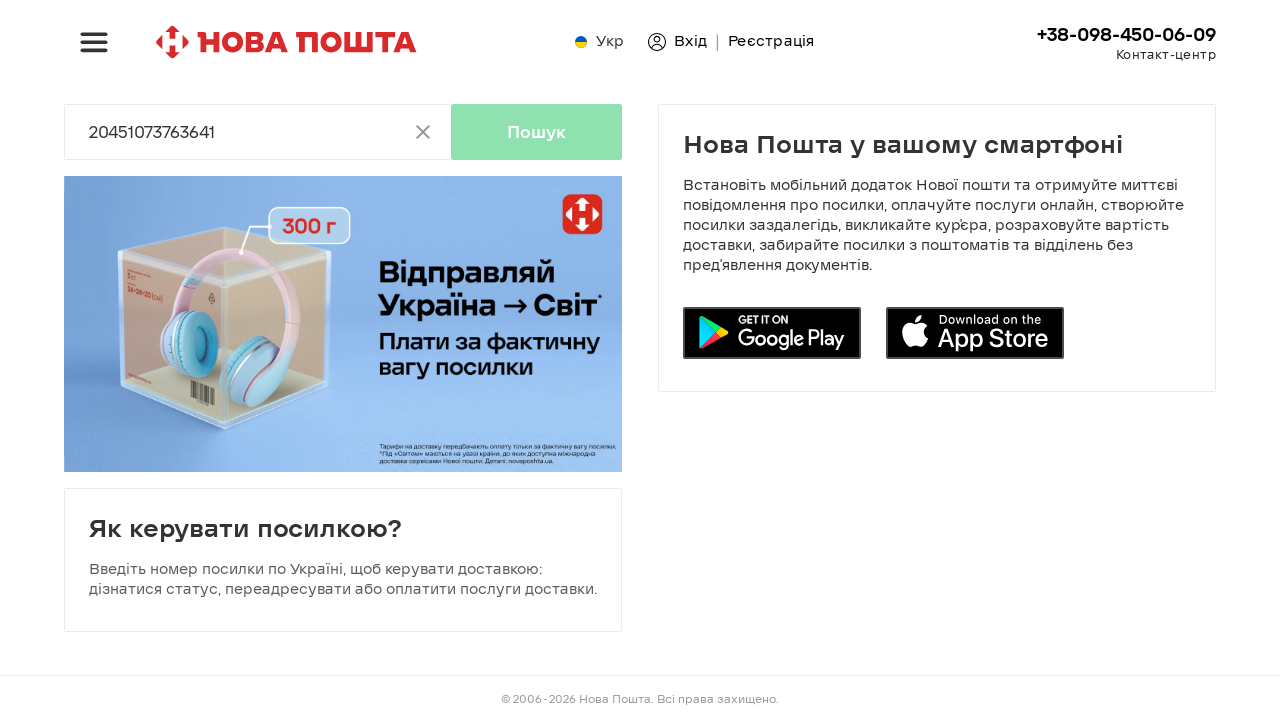

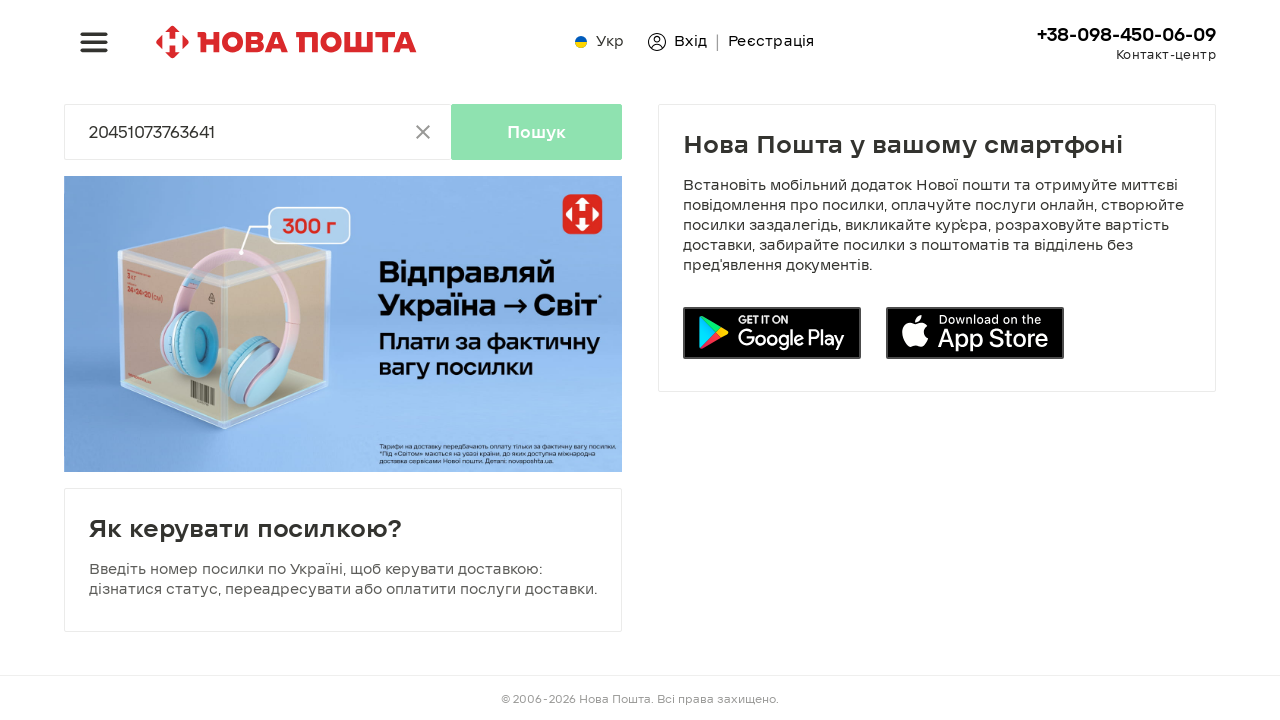